Opens the Webmotors homepage and maximizes the browser window

Starting URL: https://www.webmotors.com.br/

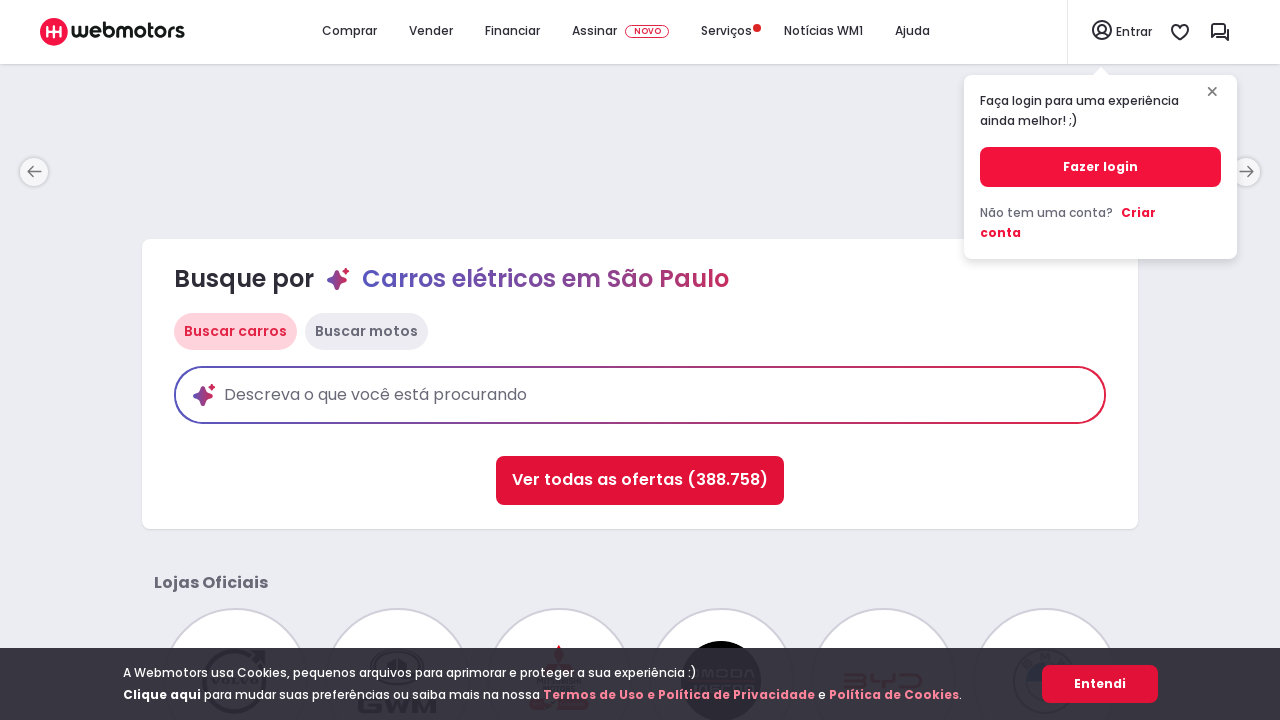

Webmotors homepage loaded and DOM content ready
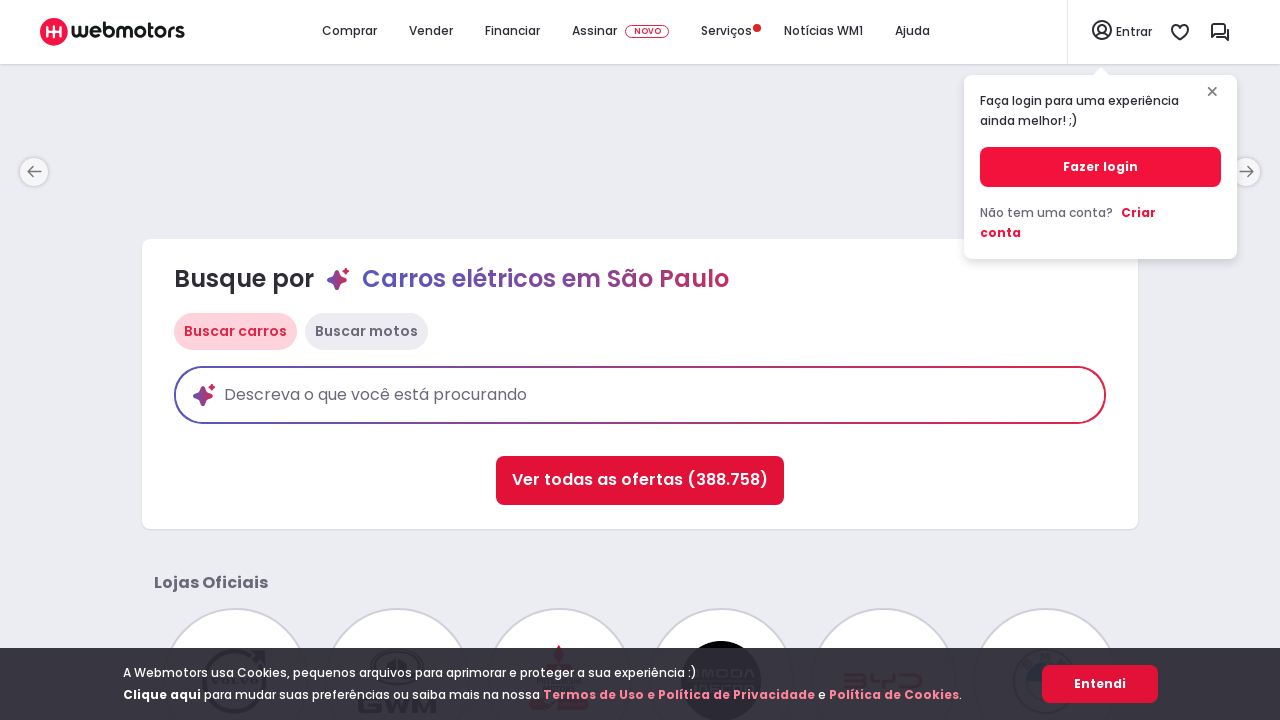

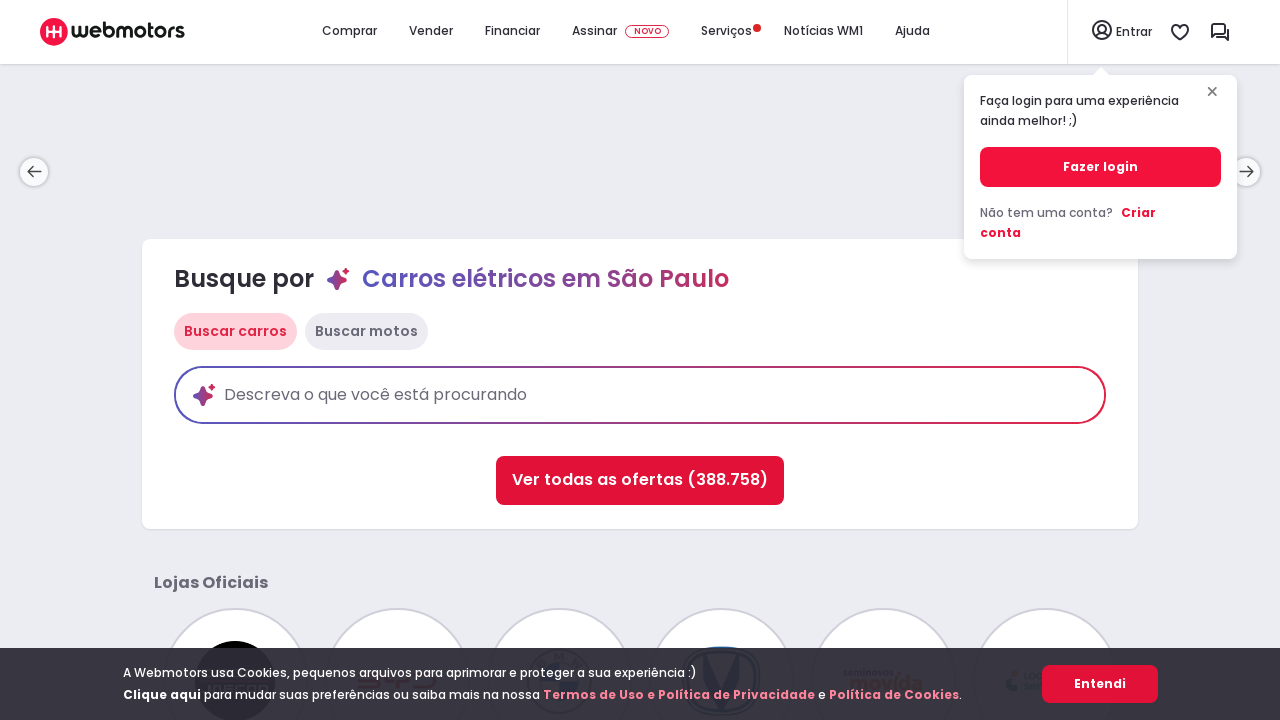